Tests A/B testing page by navigating to it and verifying the presence of paragraph and h3 elements

Starting URL: https://the-internet.herokuapp.com

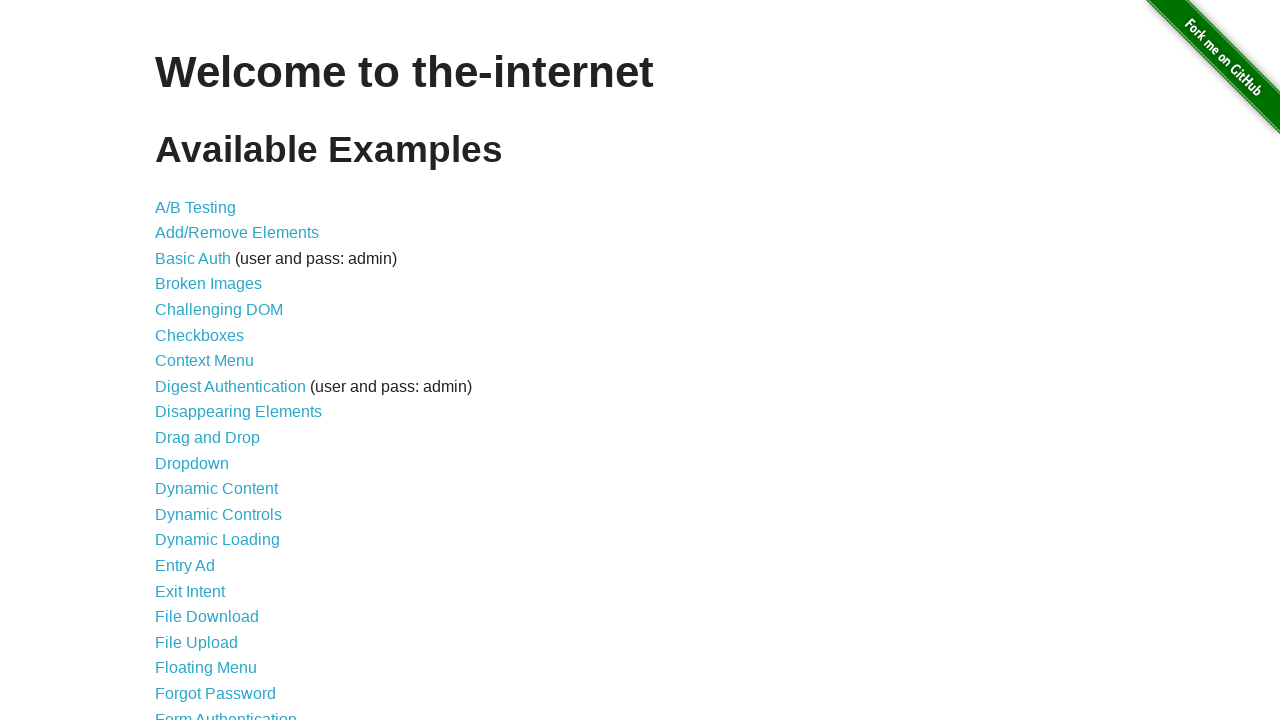

Clicked on A/B Testing link at (196, 207) on text=A/B Testing
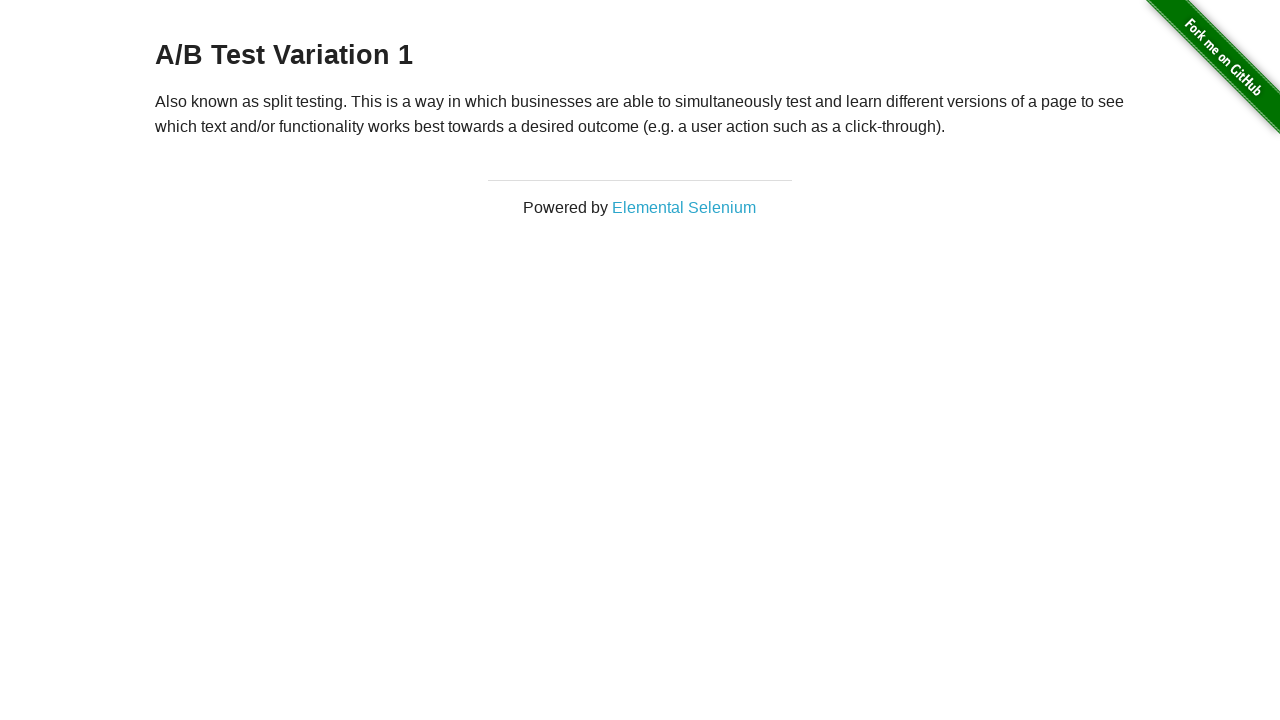

Paragraph element loaded on A/B Testing page
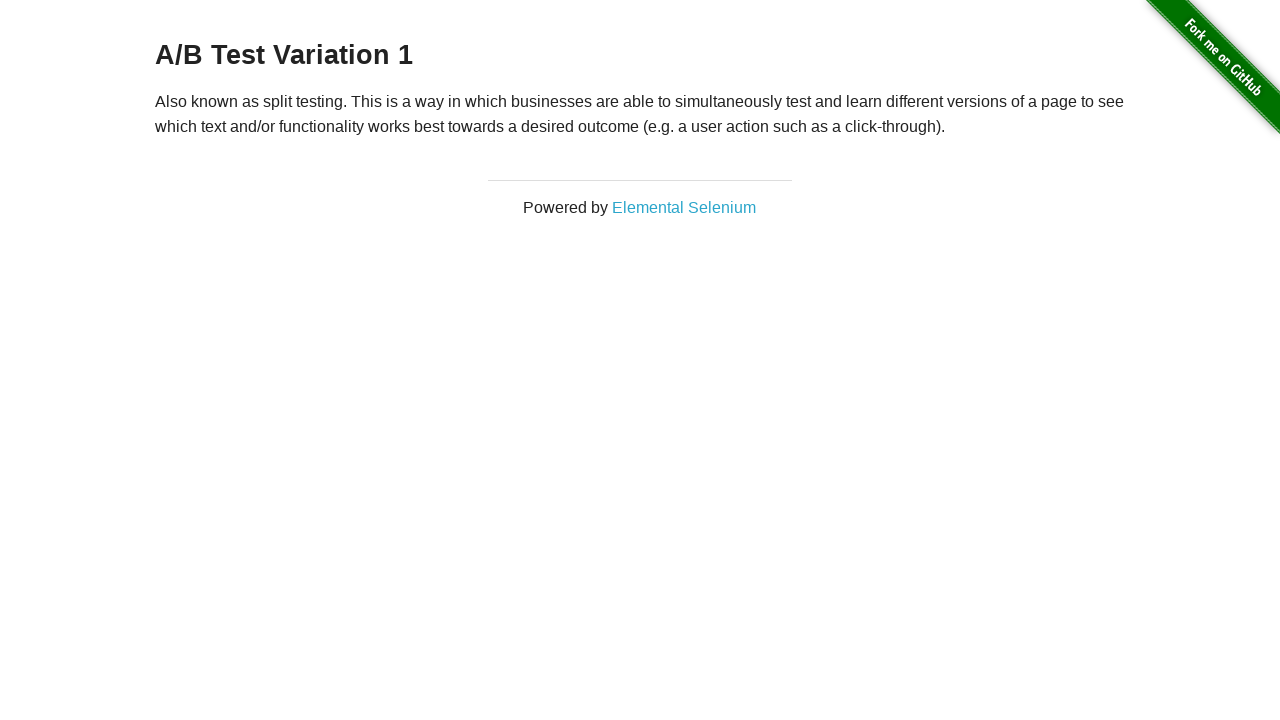

H3 element loaded on A/B Testing page
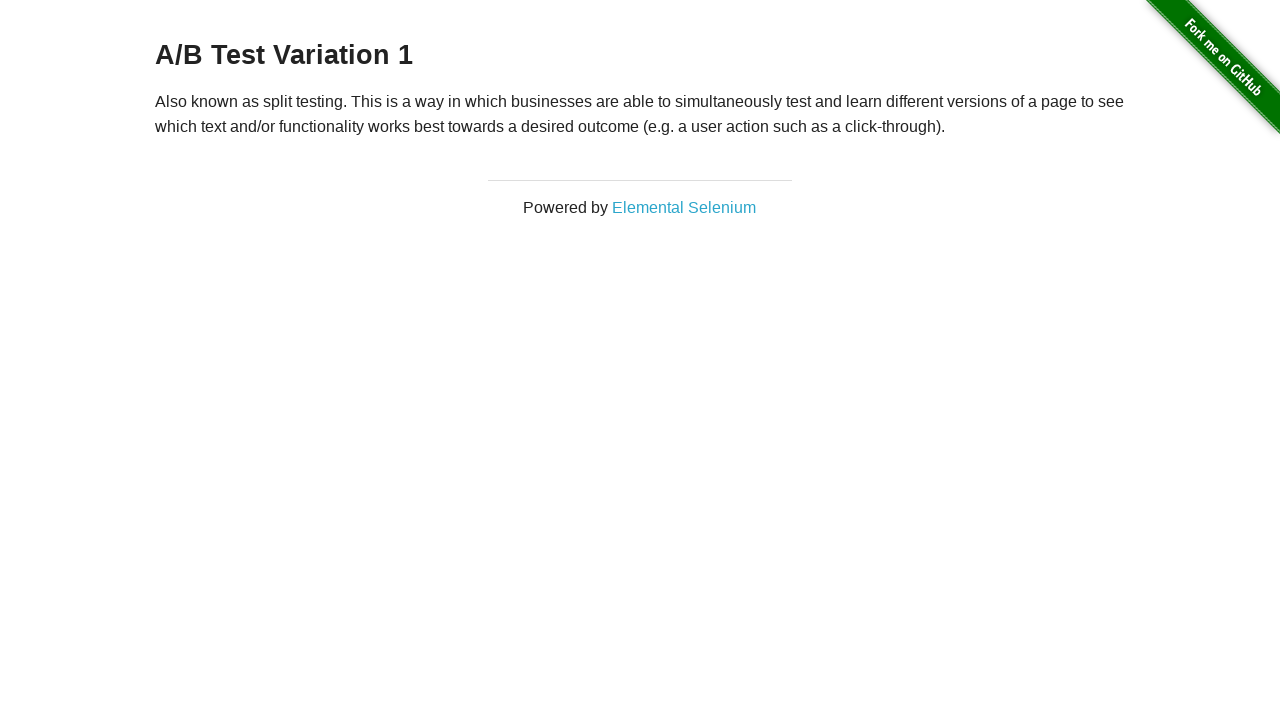

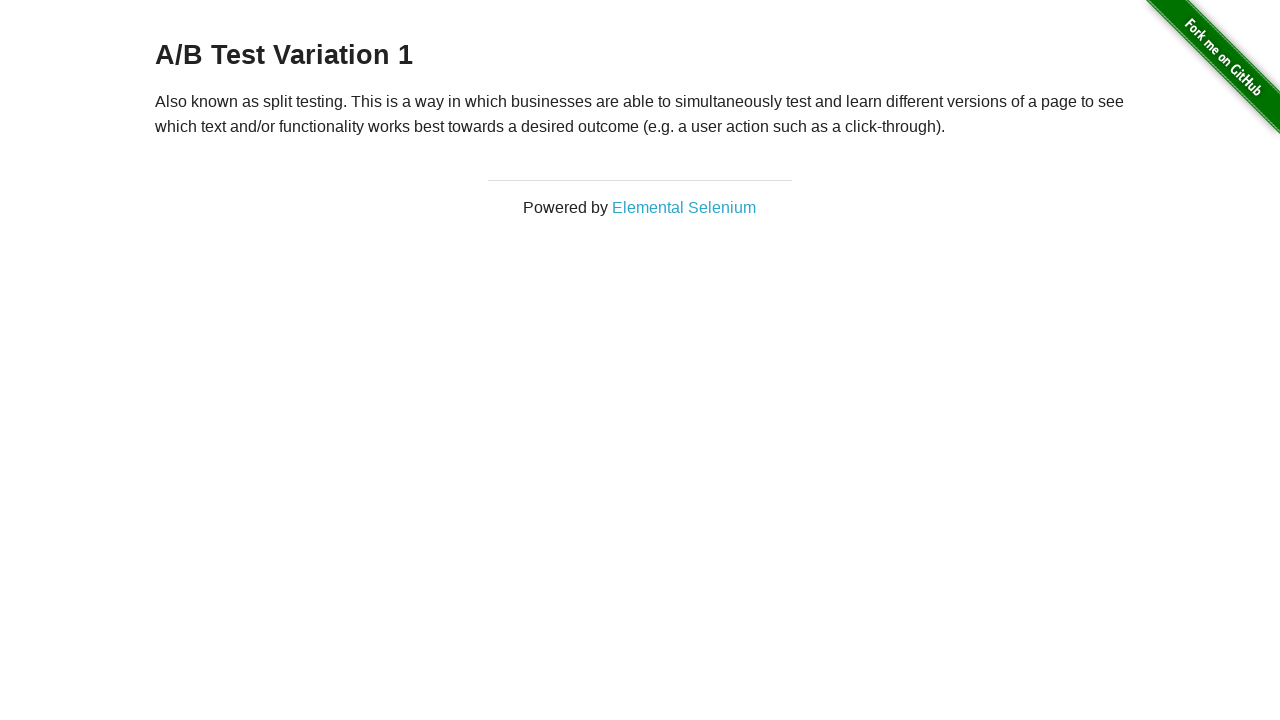